Tests toggling all items as completed and then uncompleting them using the toggle-all checkbox.

Starting URL: https://demo.playwright.dev/todomvc

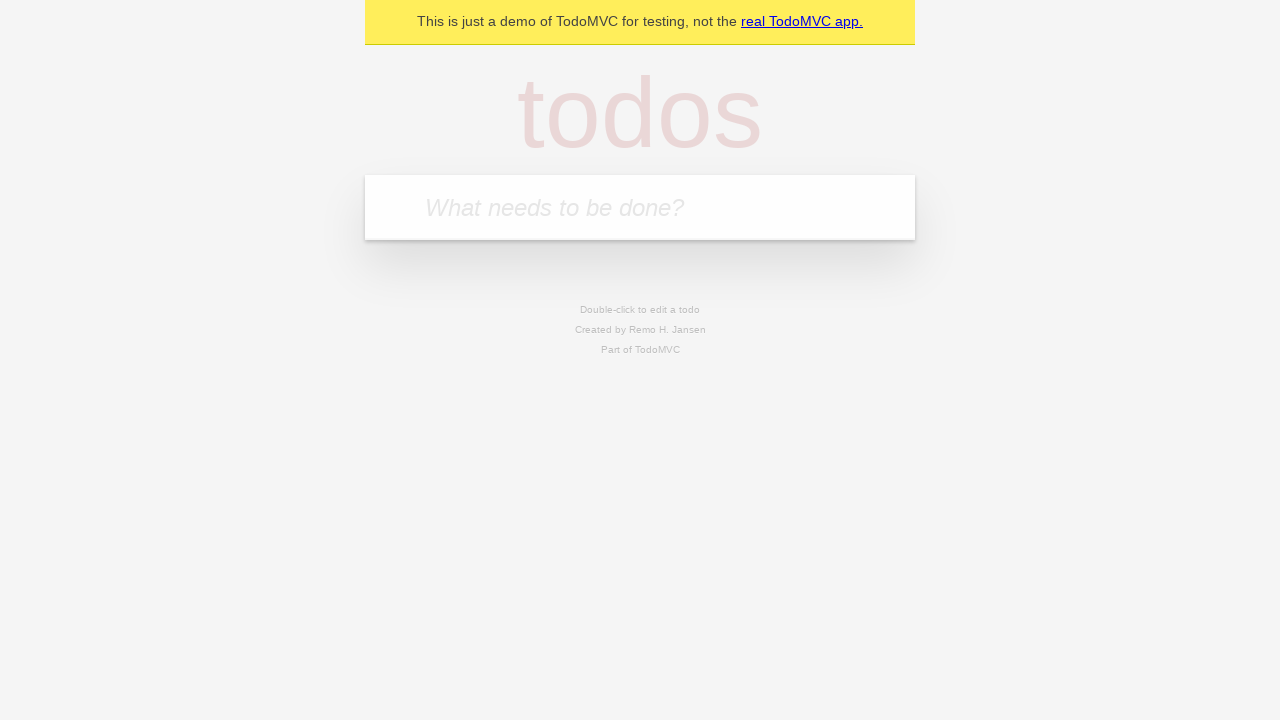

Navigated to TodoMVC demo application
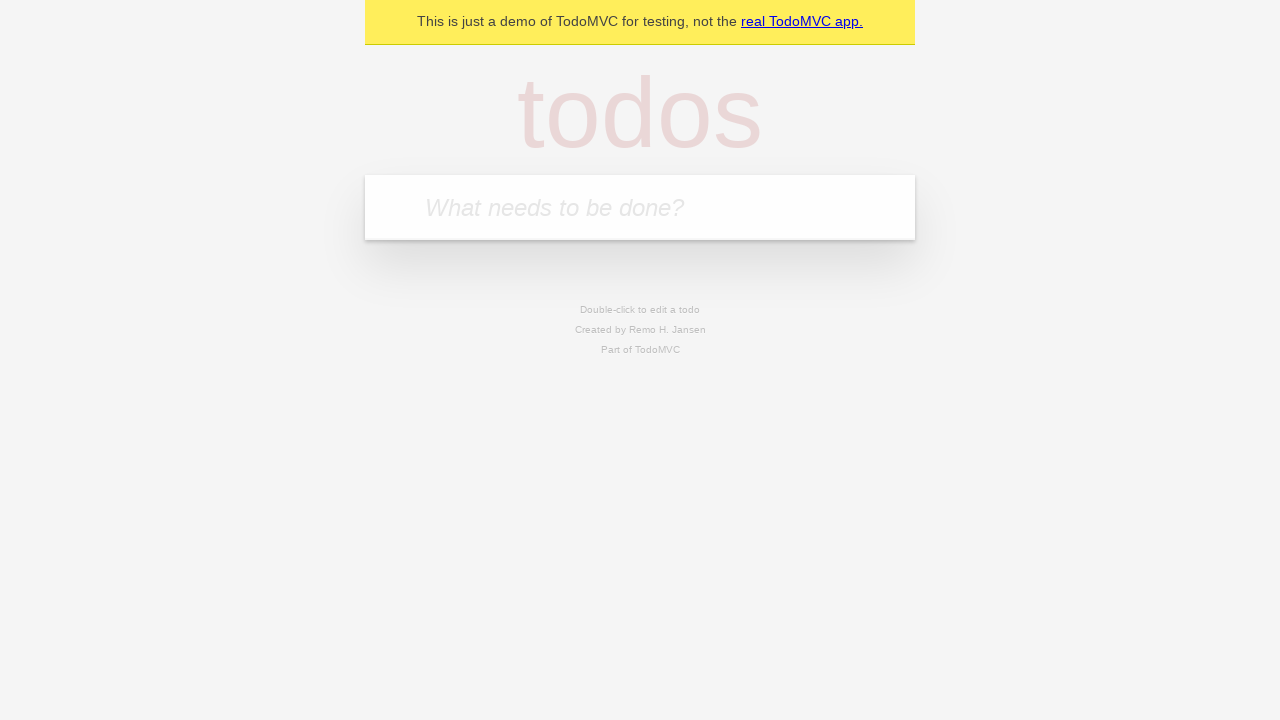

Filled todo input with 'buy some cheese' on internal:attr=[placeholder="What needs to be done?"i]
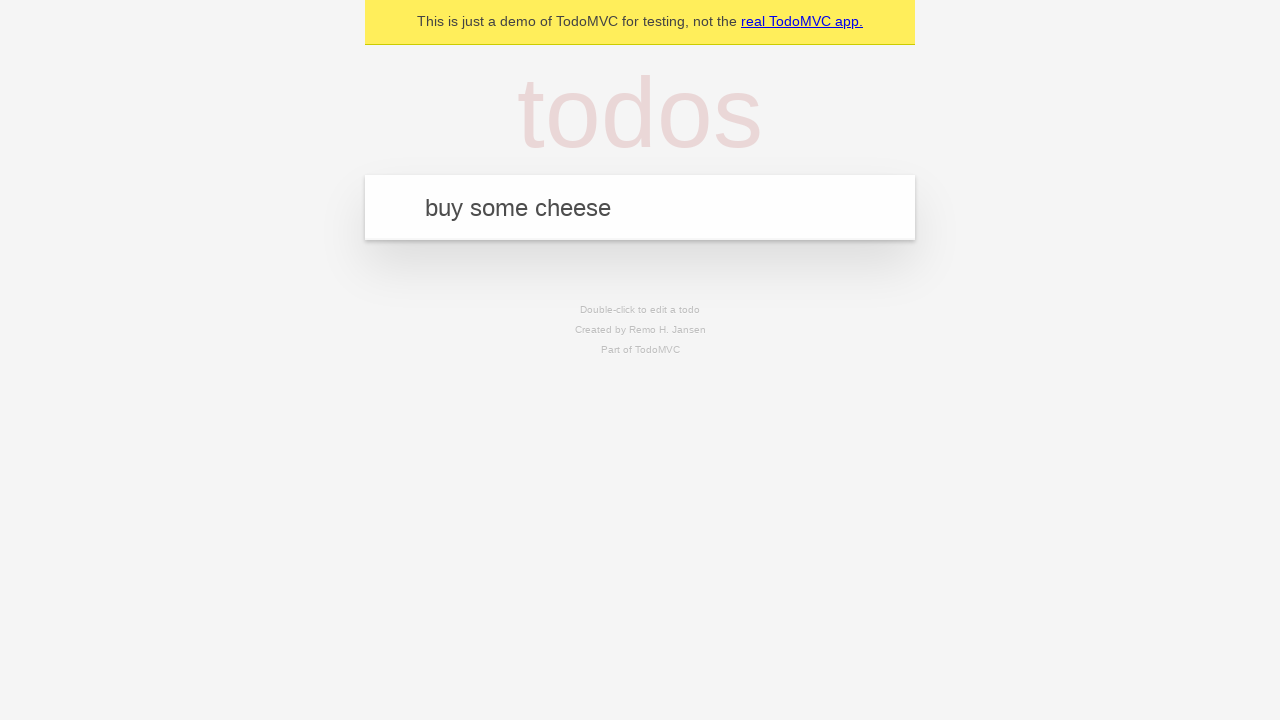

Pressed Enter to create todo 'buy some cheese' on internal:attr=[placeholder="What needs to be done?"i]
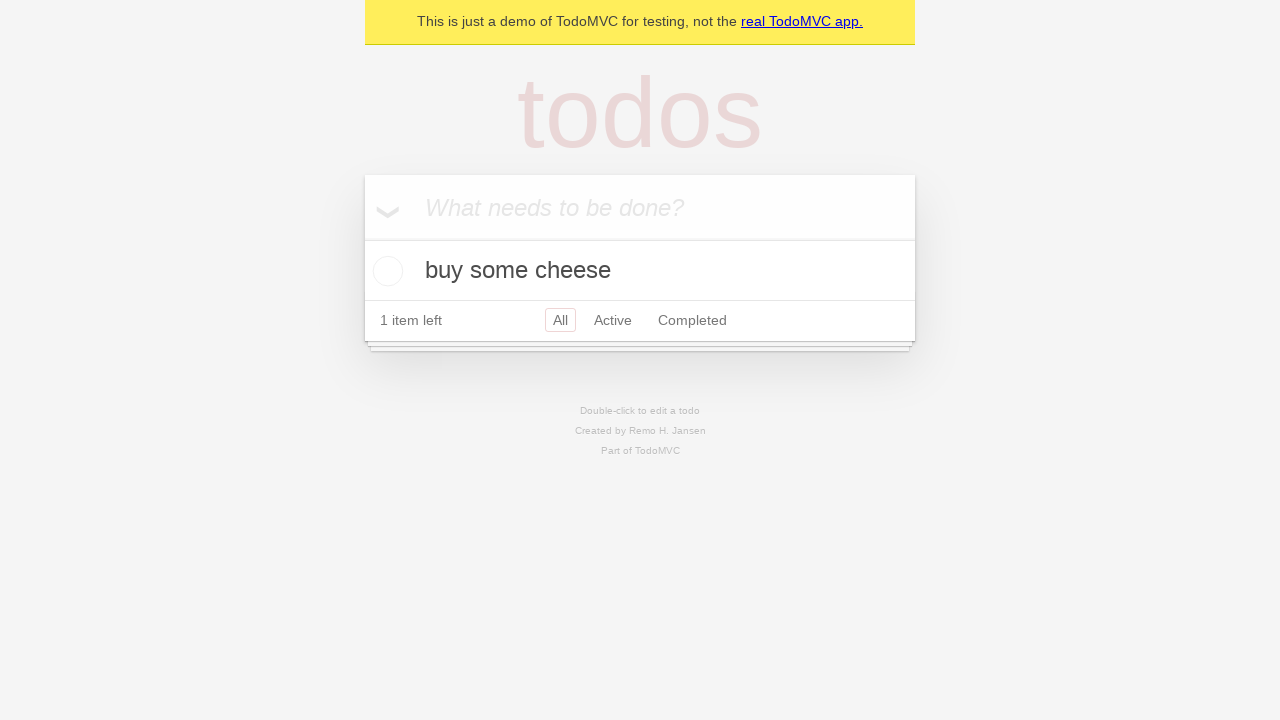

Filled todo input with 'feed the cat' on internal:attr=[placeholder="What needs to be done?"i]
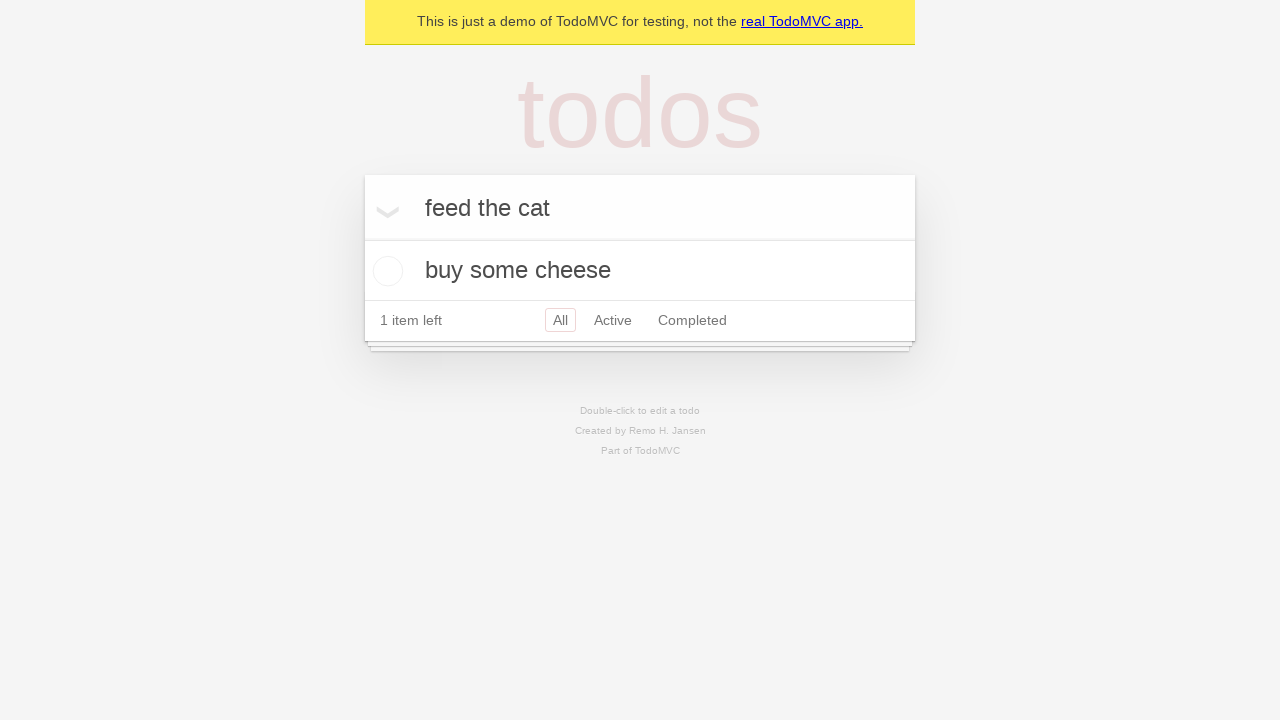

Pressed Enter to create todo 'feed the cat' on internal:attr=[placeholder="What needs to be done?"i]
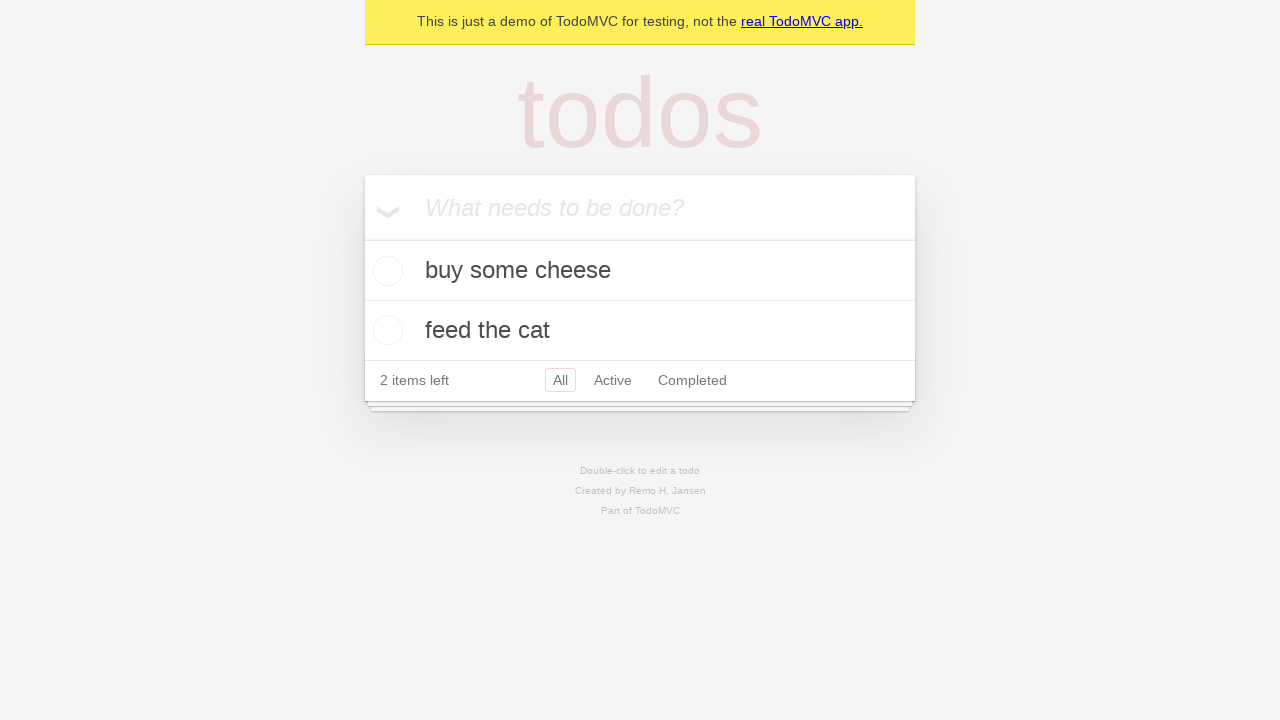

Filled todo input with 'book a doctors appointment' on internal:attr=[placeholder="What needs to be done?"i]
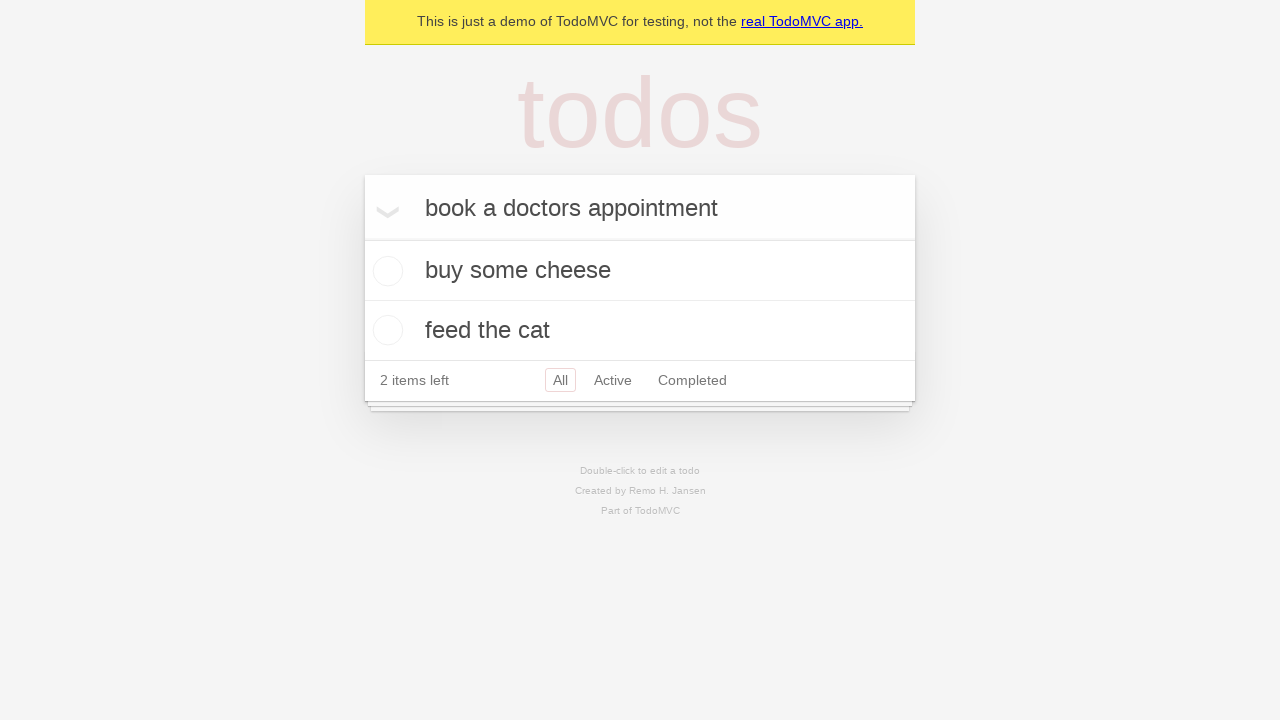

Pressed Enter to create todo 'book a doctors appointment' on internal:attr=[placeholder="What needs to be done?"i]
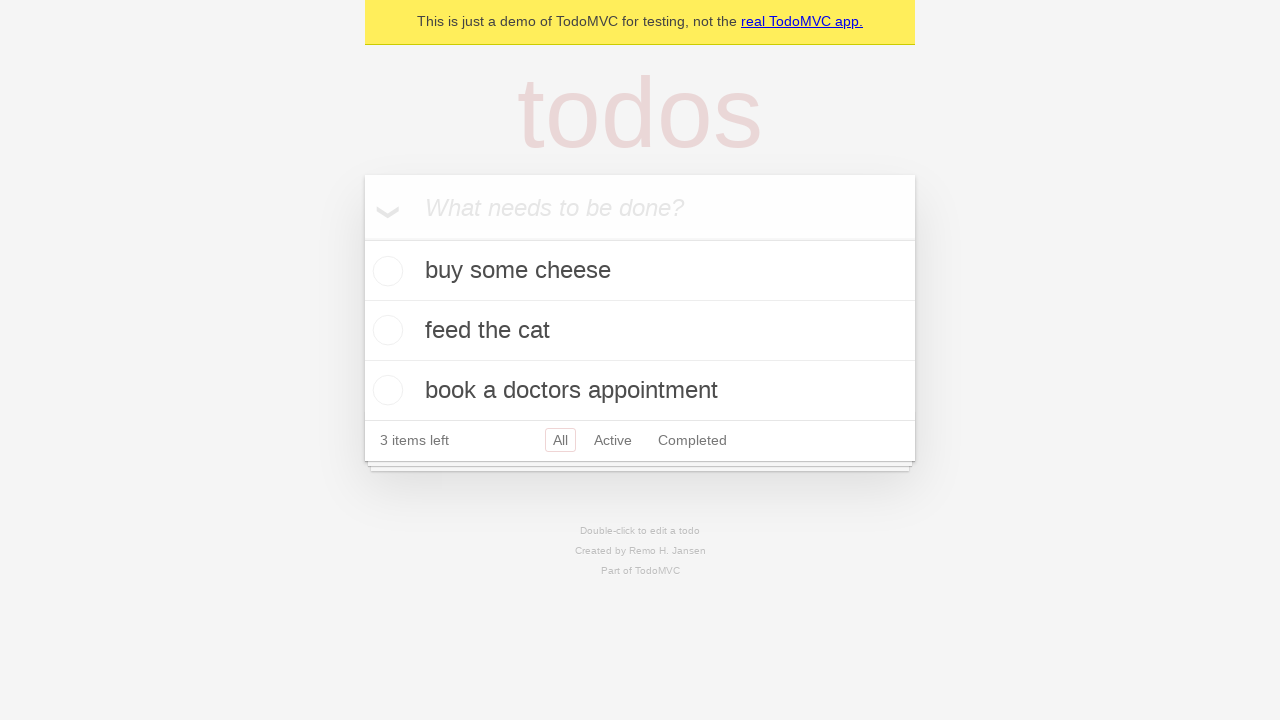

Clicked toggle-all checkbox to mark all items as complete at (362, 238) on internal:label="Mark all as complete"i
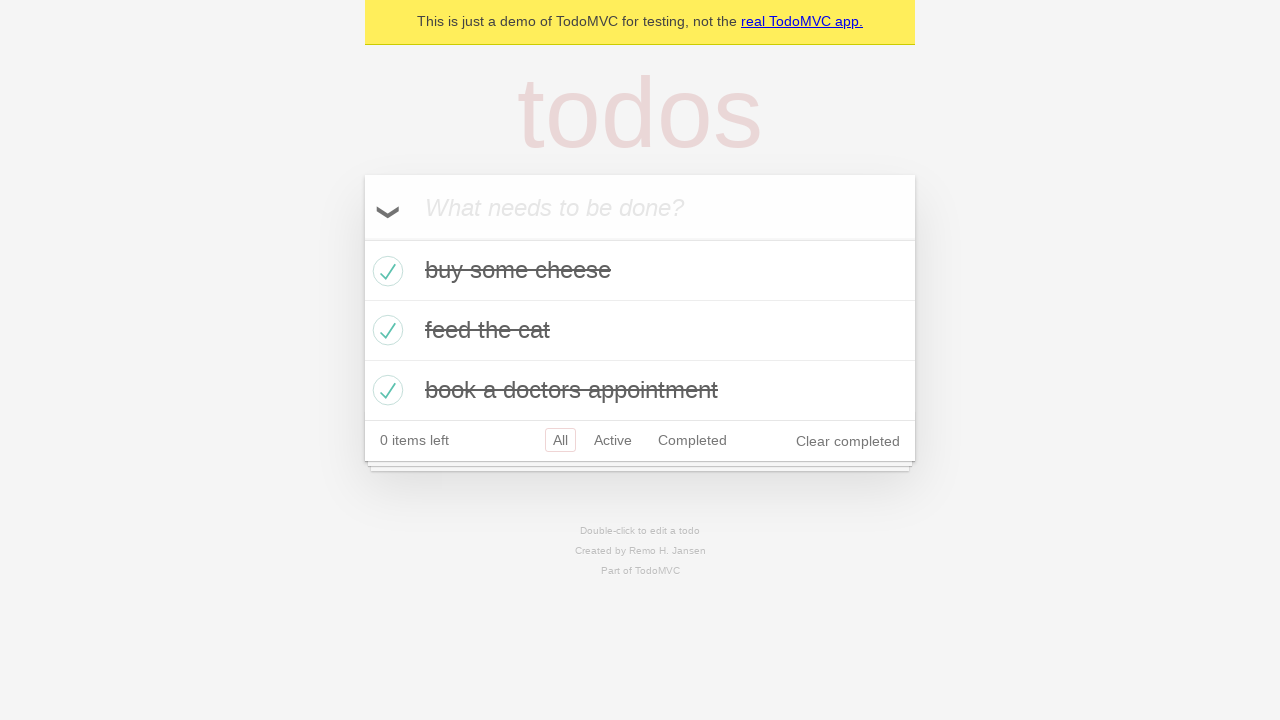

Clicked toggle-all checkbox to unmark all items as complete at (362, 238) on internal:label="Mark all as complete"i
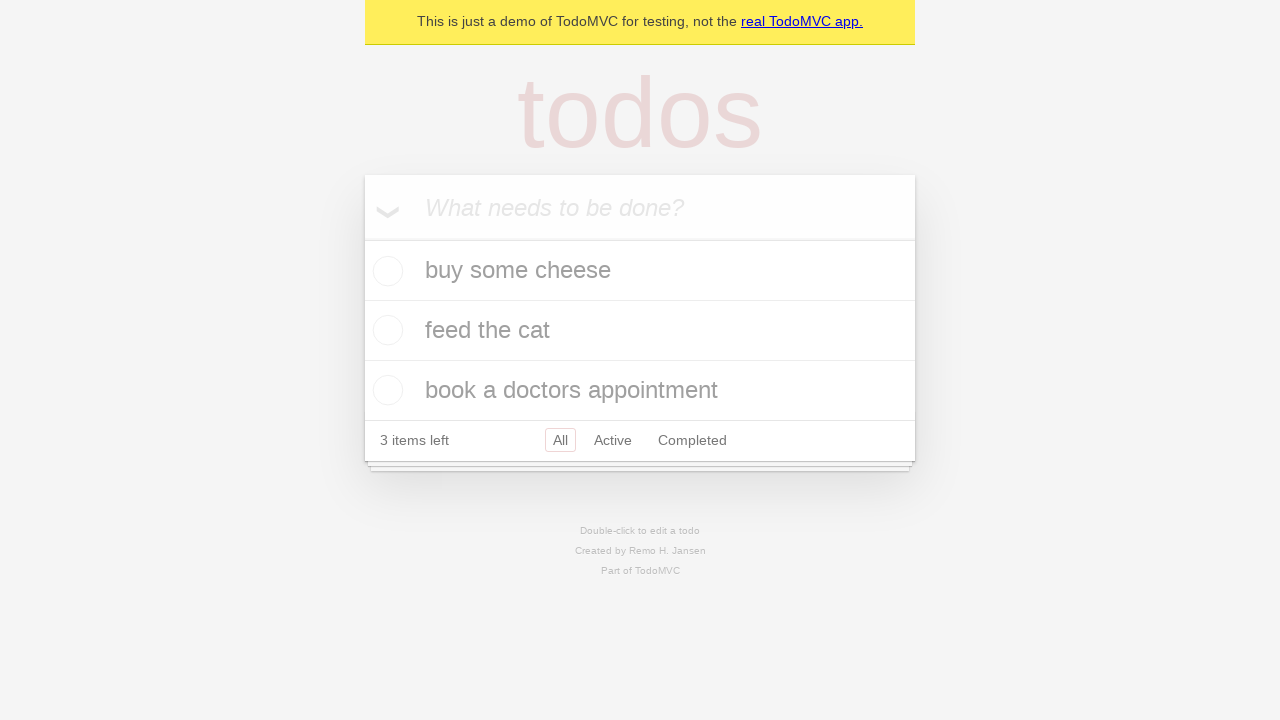

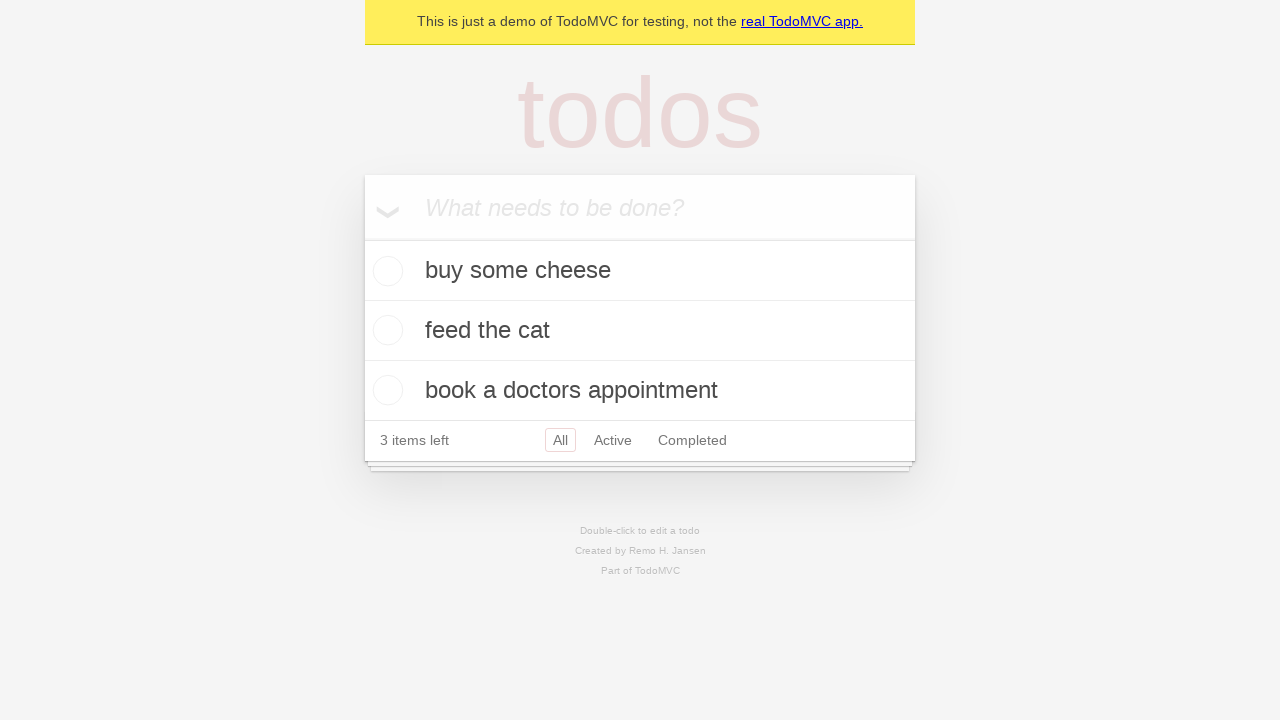